Tests window handling by clicking a Twitter link from the login page, waiting for a new window to open, switching to the child window, closing it, and returning to the parent window.

Starting URL: https://opensource-demo.orangehrmlive.com/web/index.php/auth/login

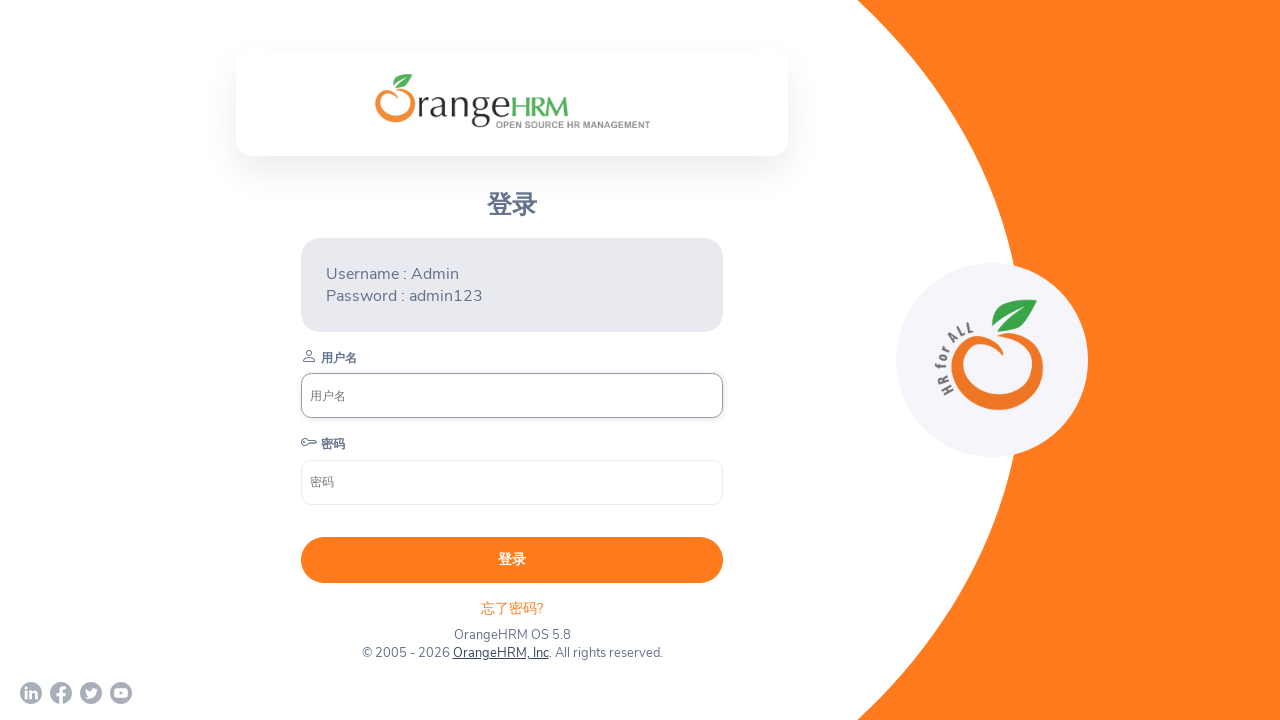

Waited for Twitter link to be visible on login page
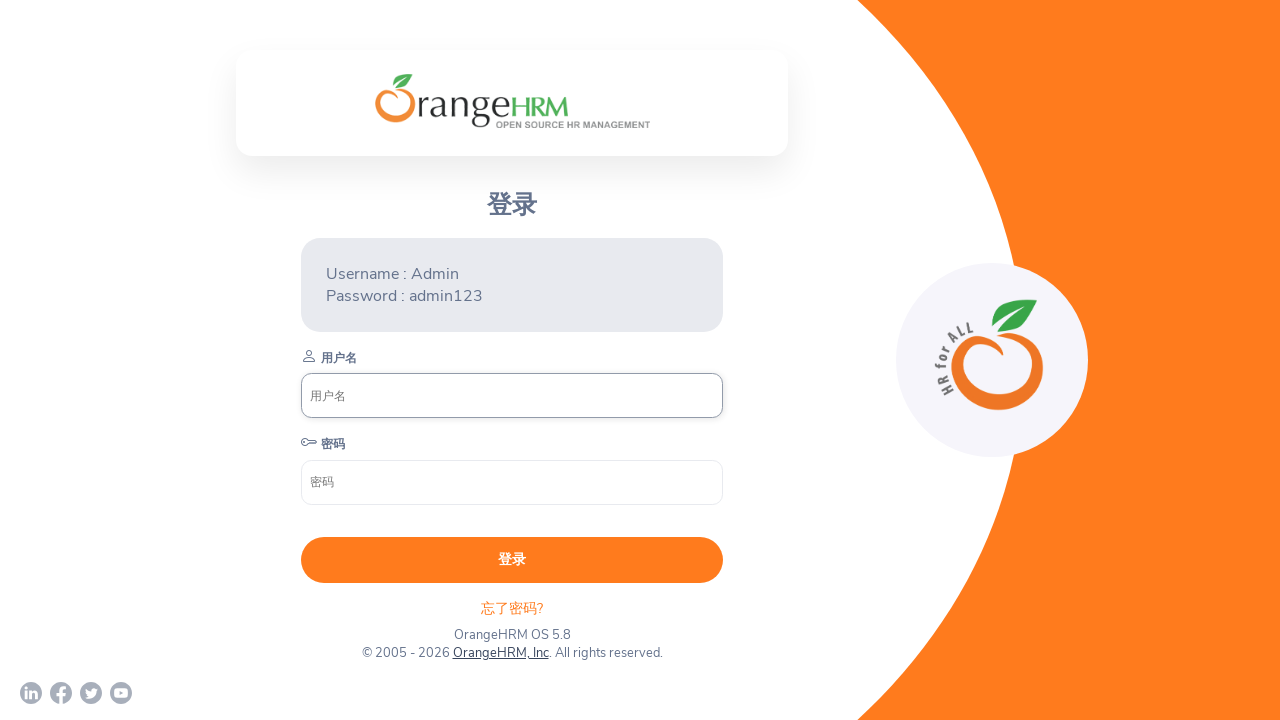

Located Twitter link element
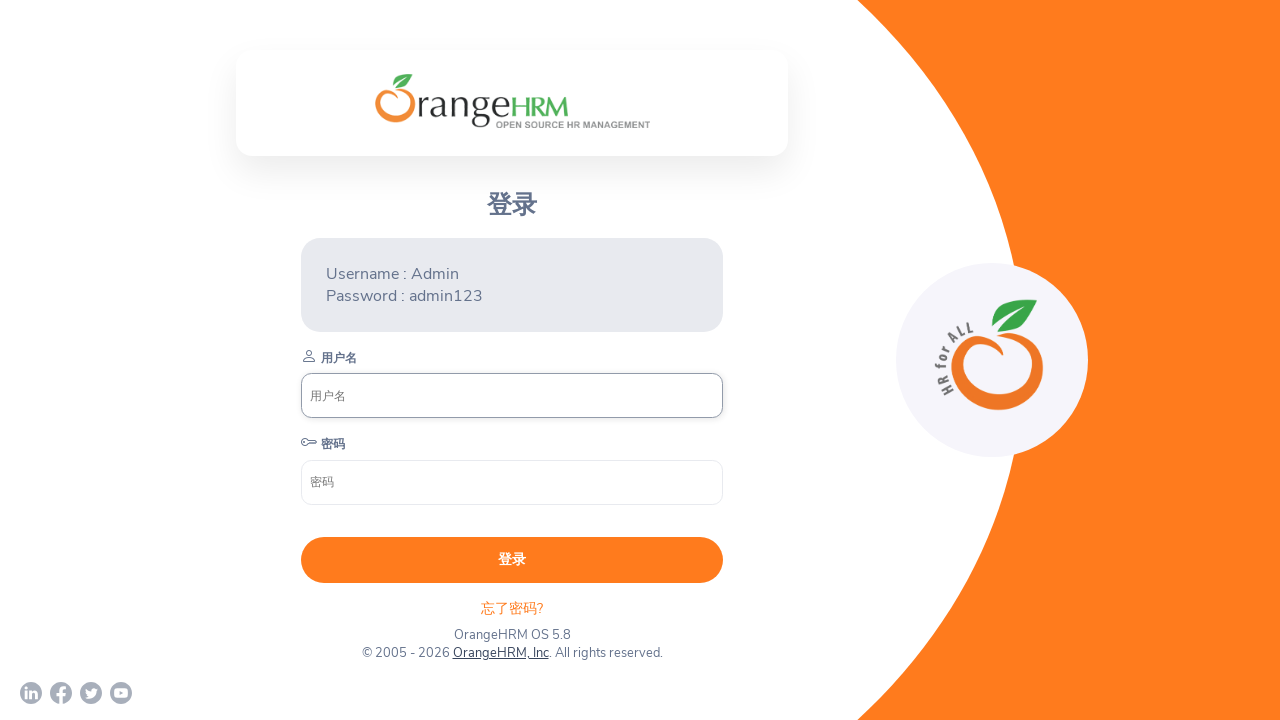

Clicked Twitter link and new window opened at (91, 693) on a[href*='twitter']
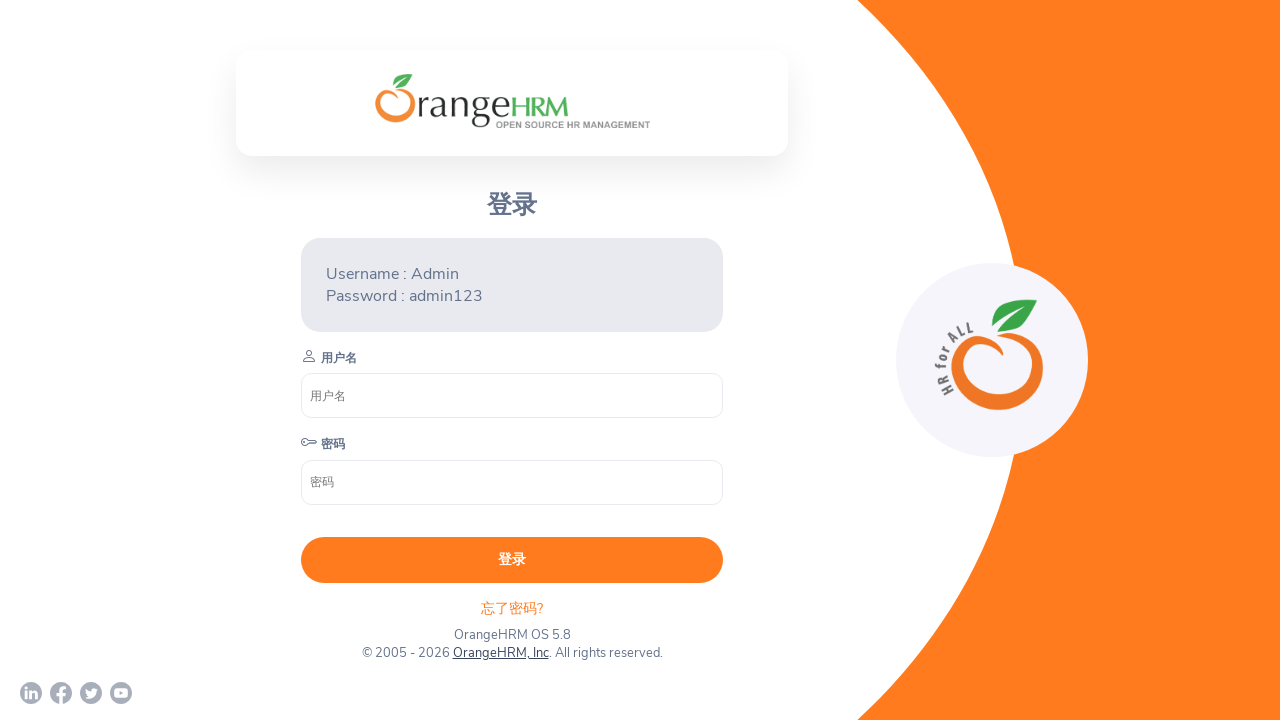

Switched to child window
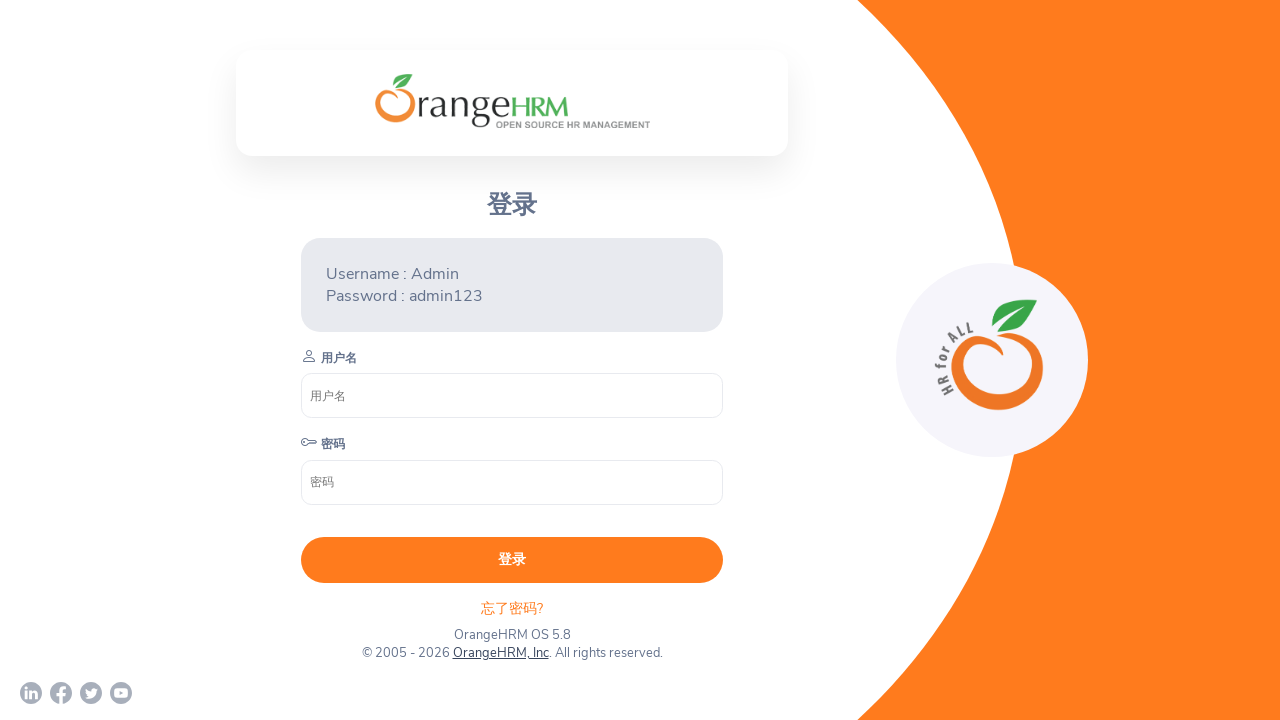

Child window finished loading
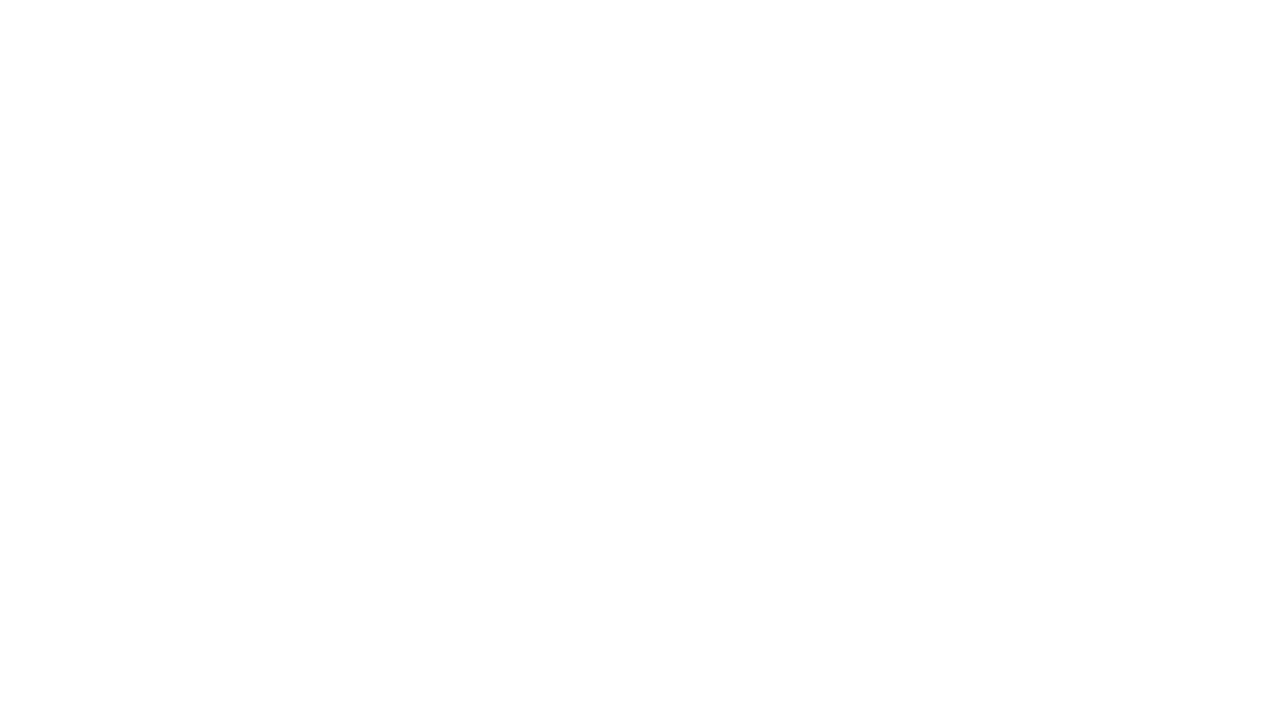

Retrieved child window URL: chrome-error://chromewebdata/
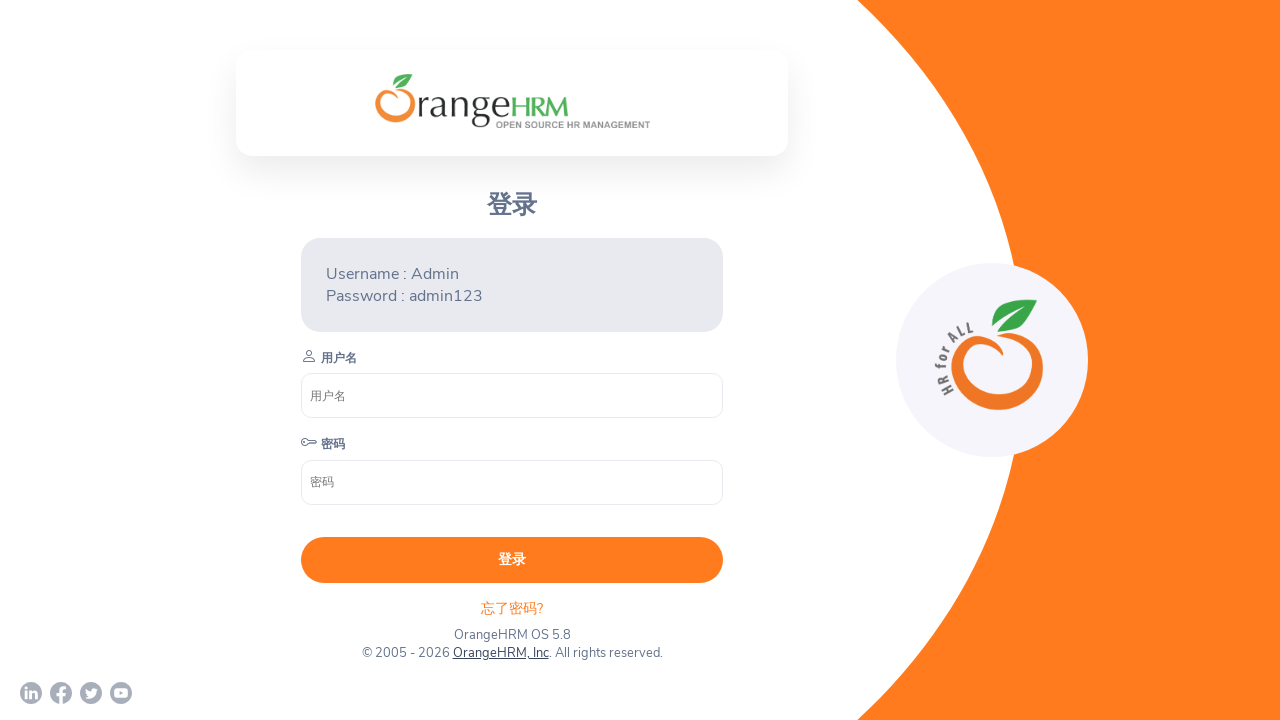

Closed child window
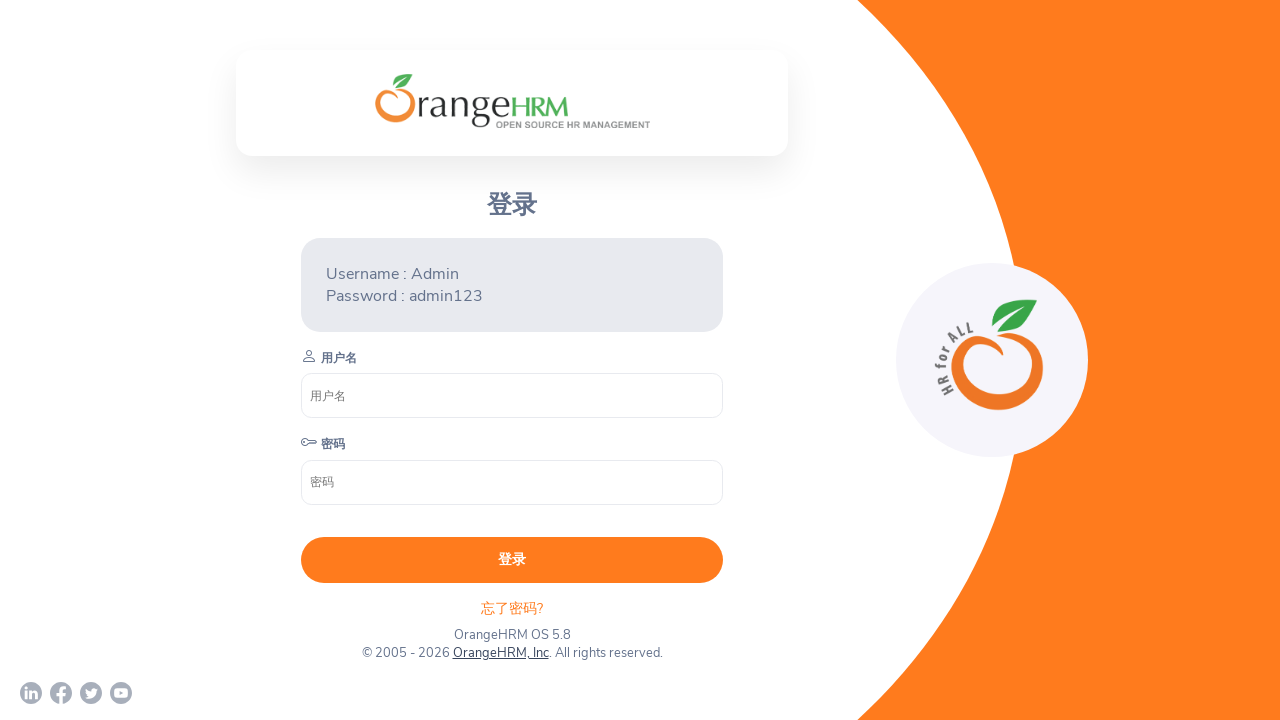

Retrieved parent window URL: https://opensource-demo.orangehrmlive.com/web/index.php/auth/login
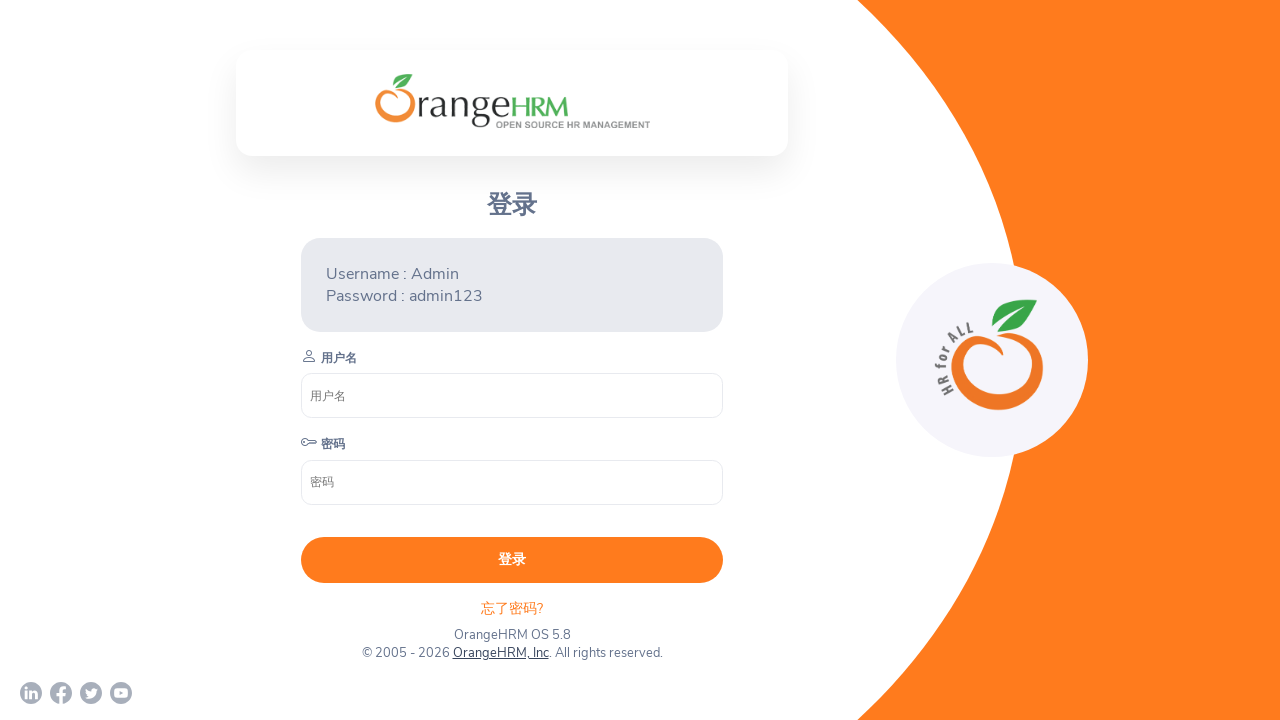

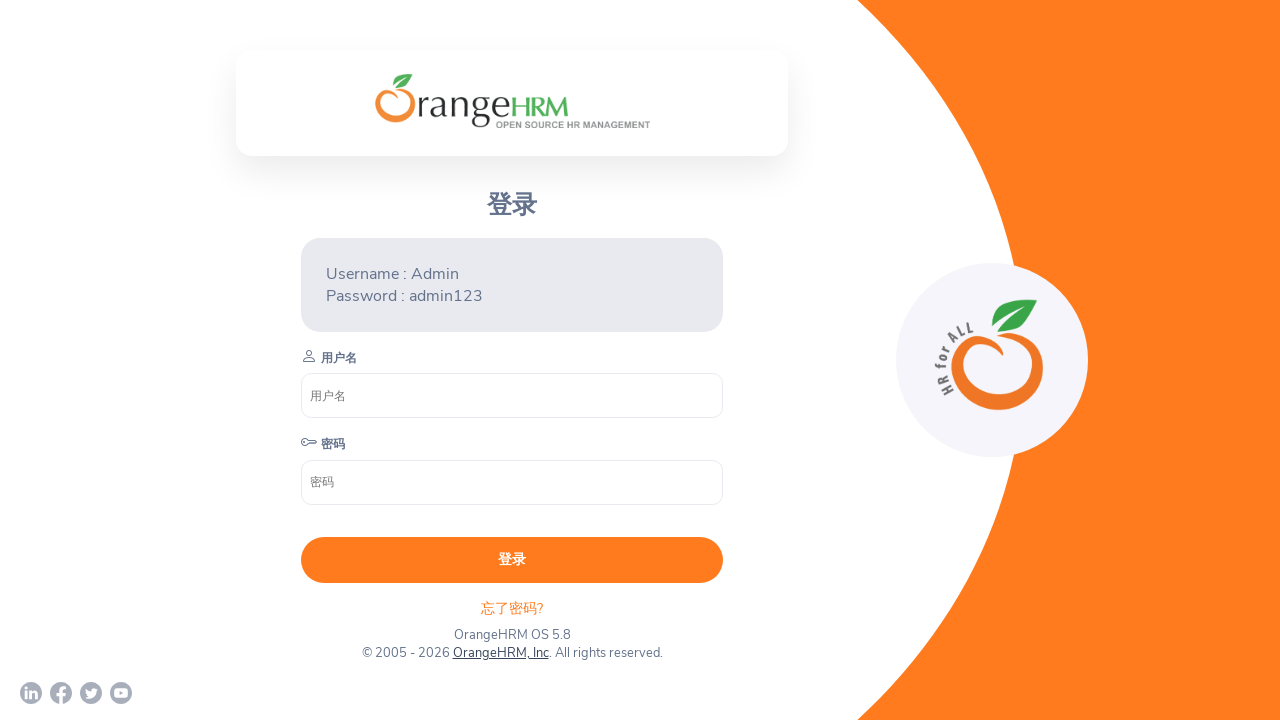